Tests login form with valid username but invalid password and verifies "Invalid credentials" error message is displayed

Starting URL: https://opensource-demo.orangehrmlive.com/web/index.php/auth/login

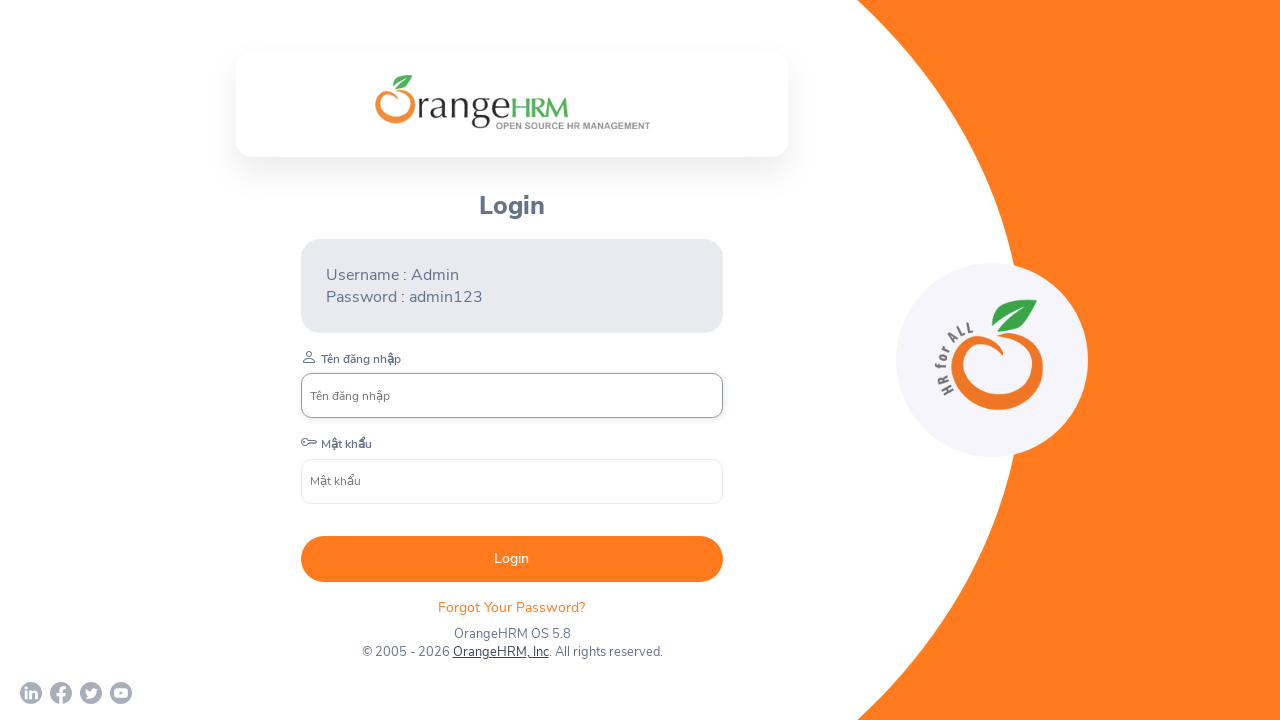

Filled username field with 'Admin' on //input[@name='username']
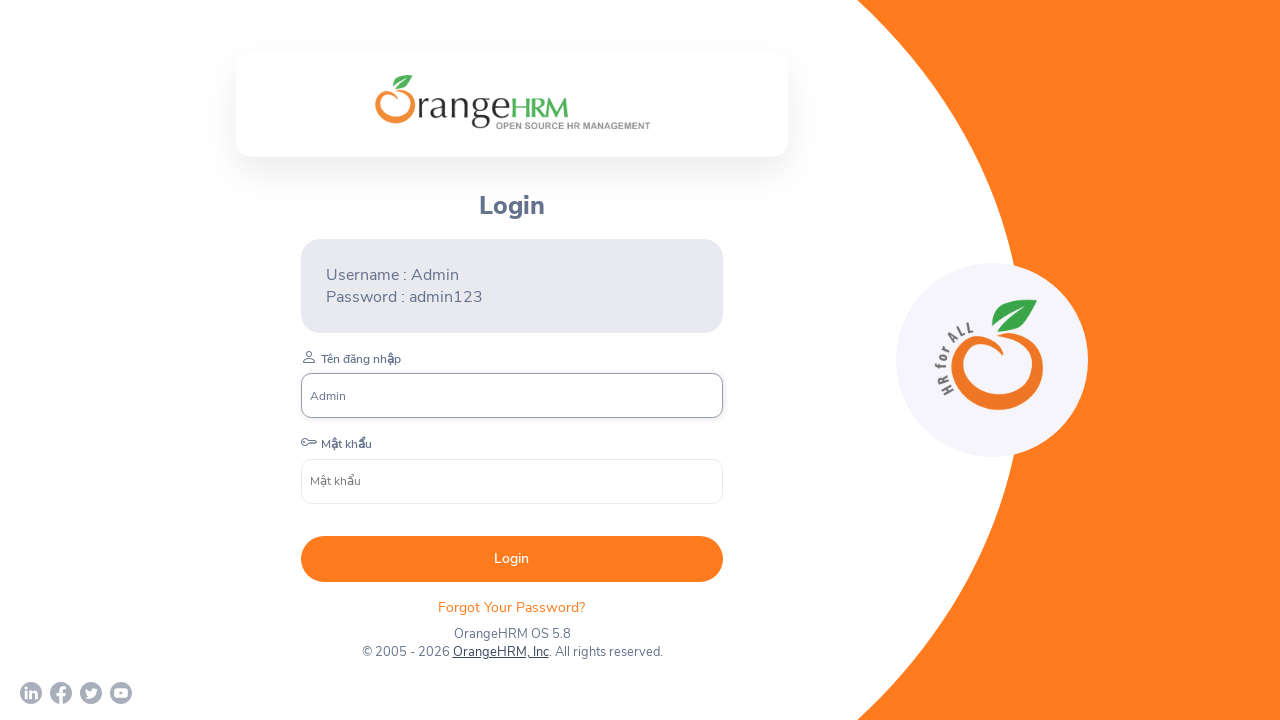

Filled password field with invalid password 'admin1235677' on //input[@name='password']
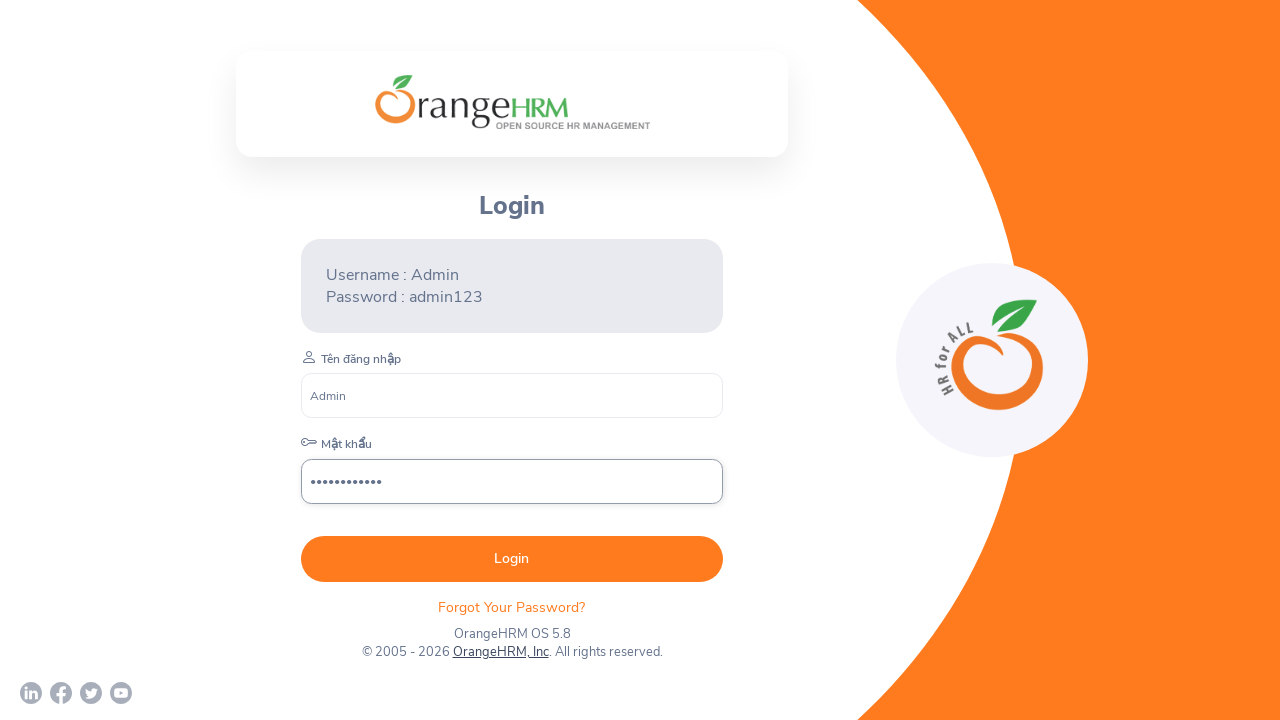

Clicked login submit button at (512, 559) on xpath=//button[@type='submit']
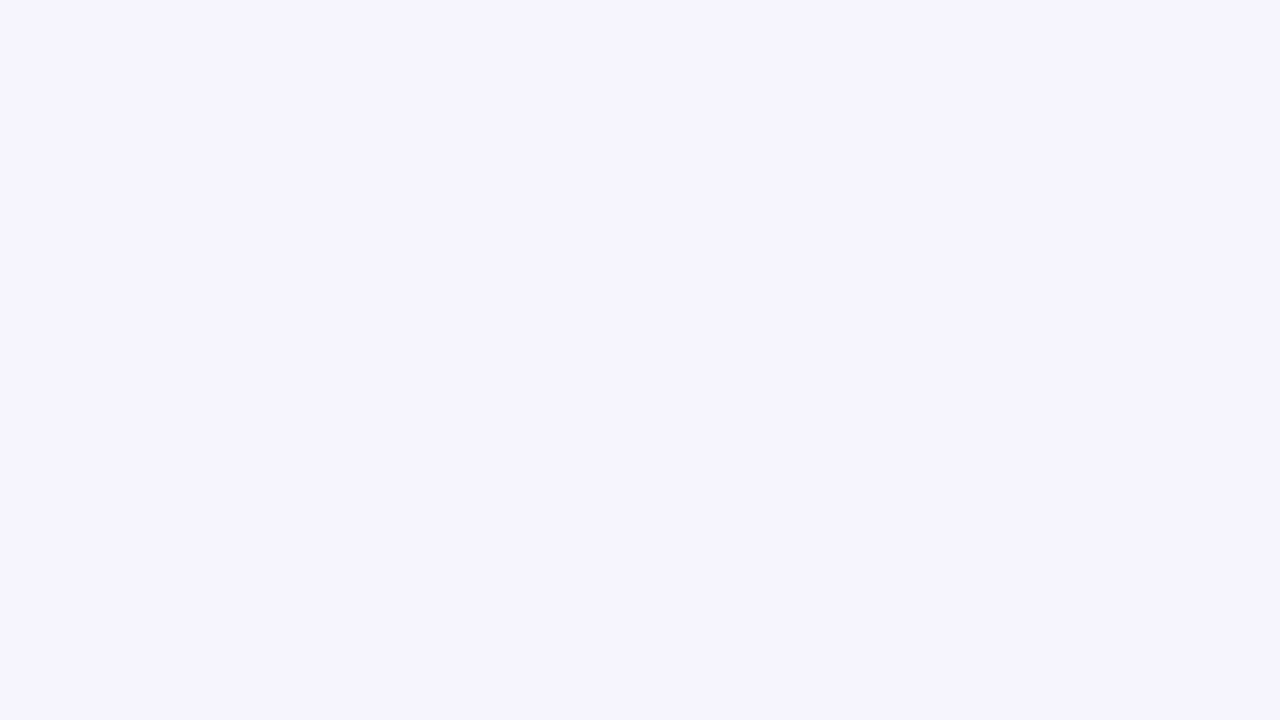

Invalid credentials error message appeared
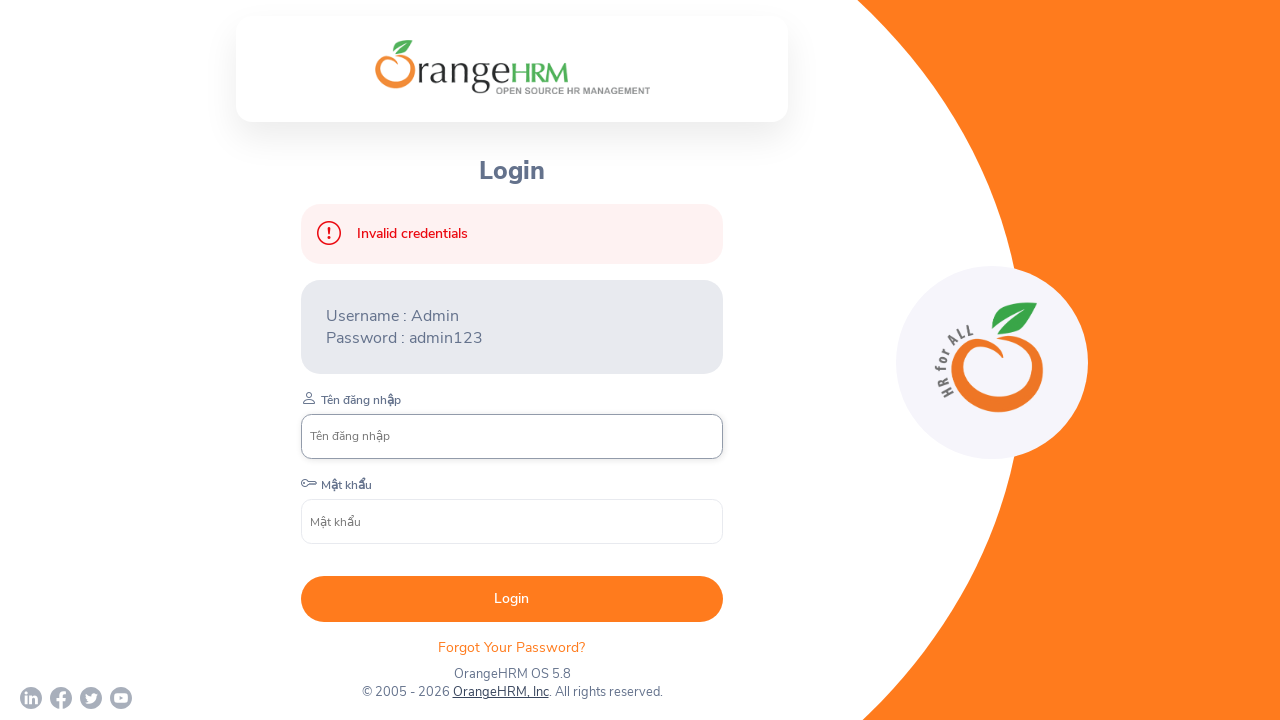

Retrieved error message text: 'Invalid credentials'
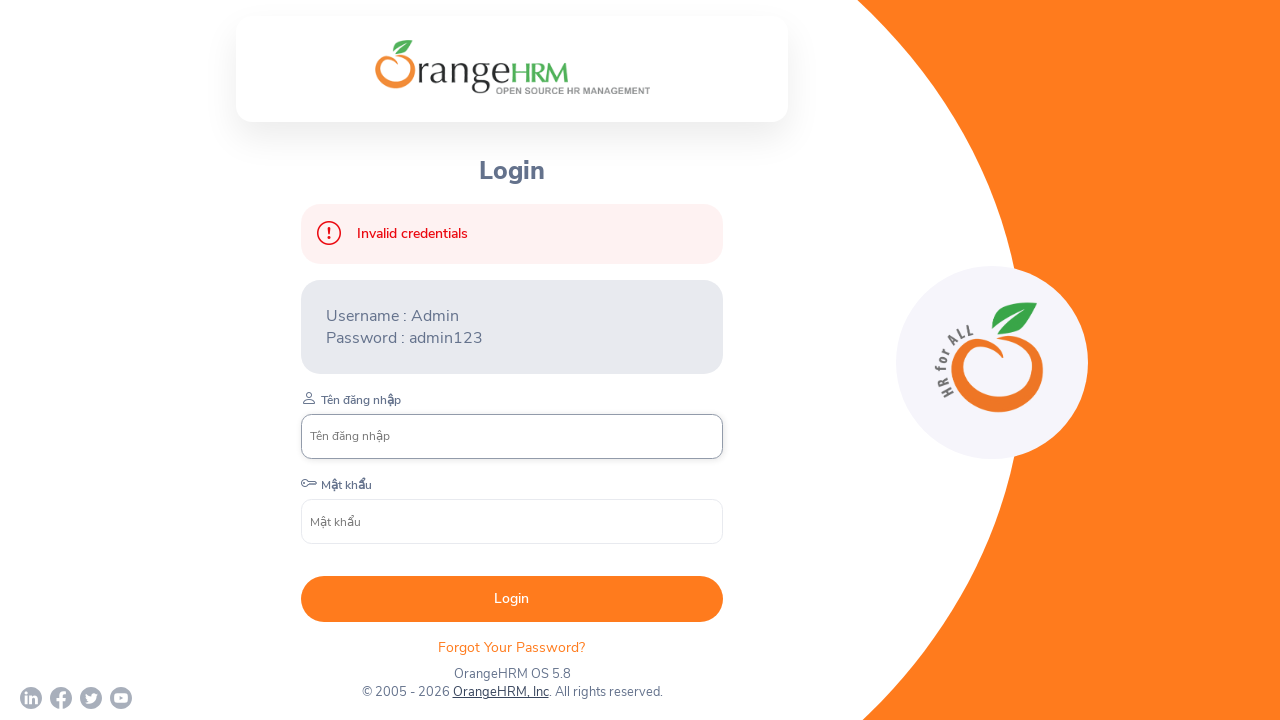

Verified error message matches expected 'Invalid credentials'
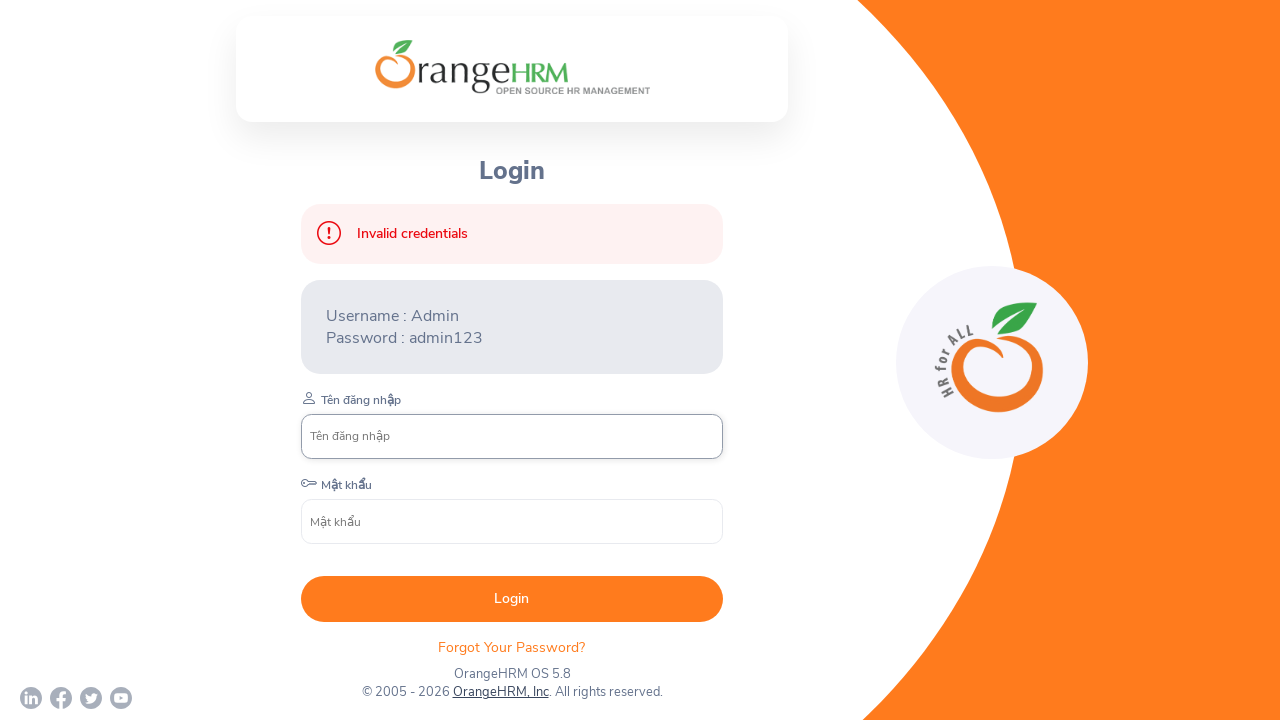

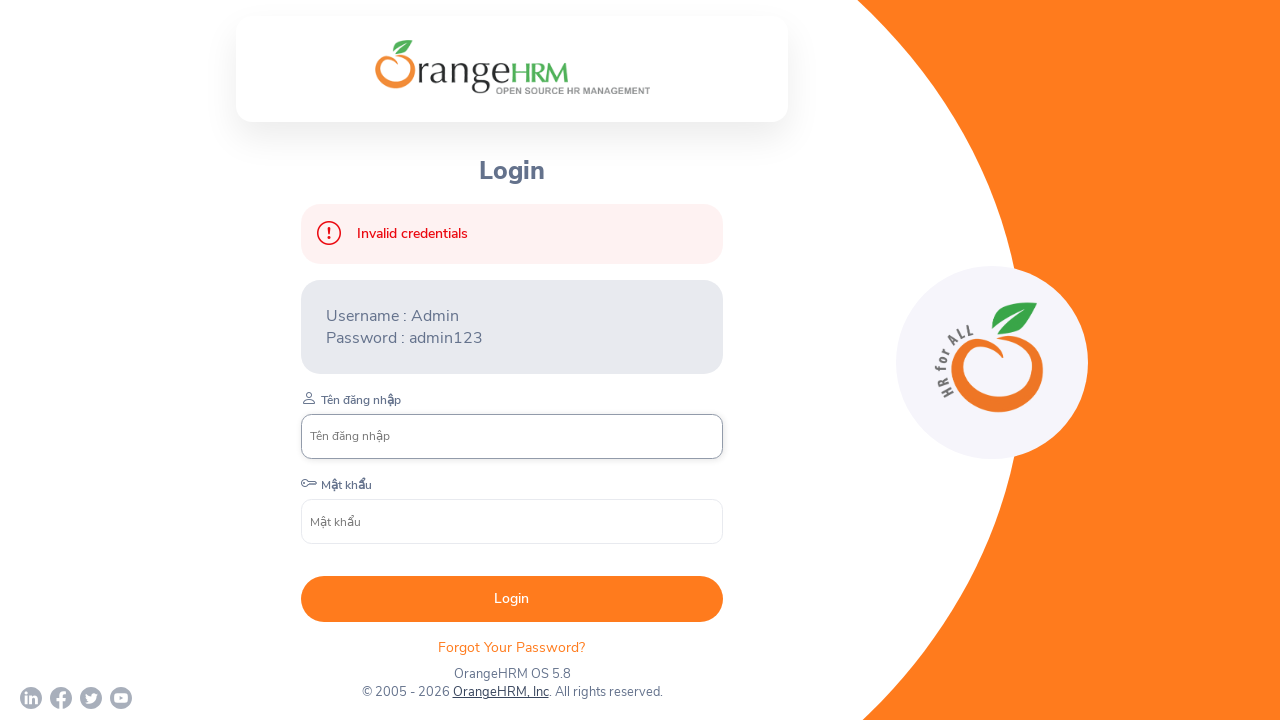